Searches for dogs on a classified ads website by setting age filter criteria and submitting the search

Starting URL: https://www.ss.com/lv

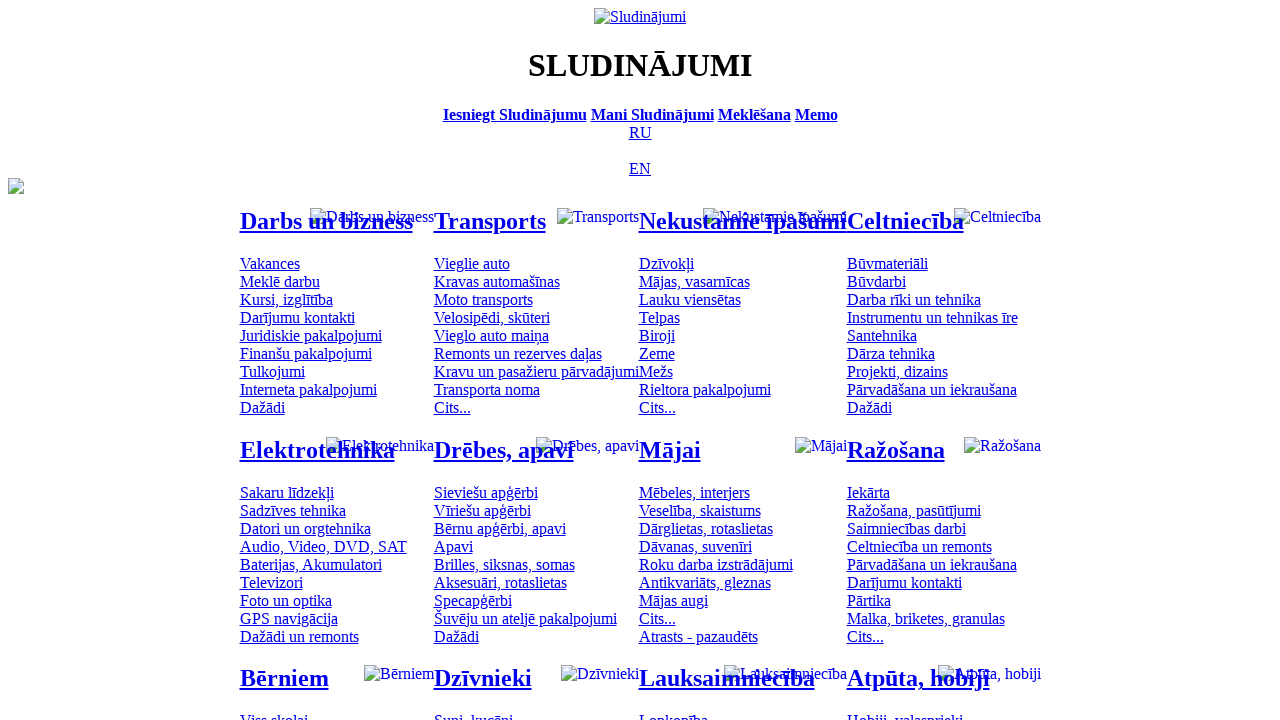

Clicked on dogs category at (473, 712) on #mtd_300
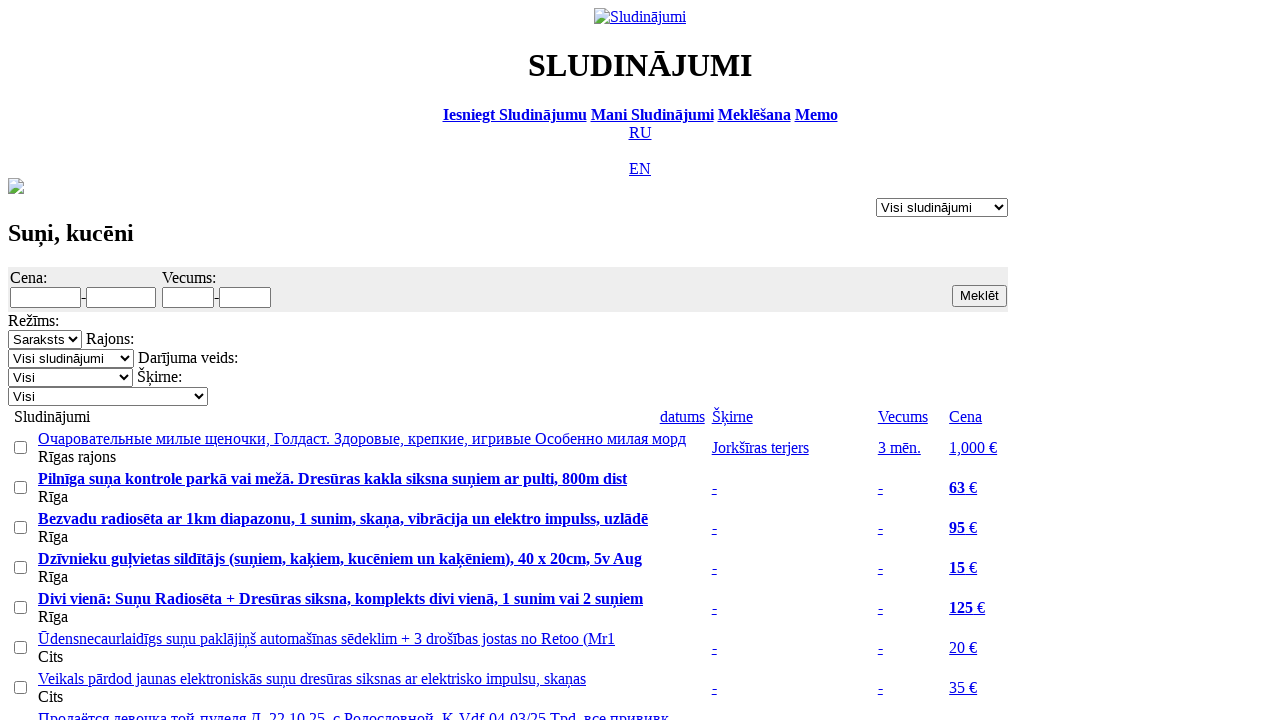

Filled minimum age field with '1' on #f_o_1276_min
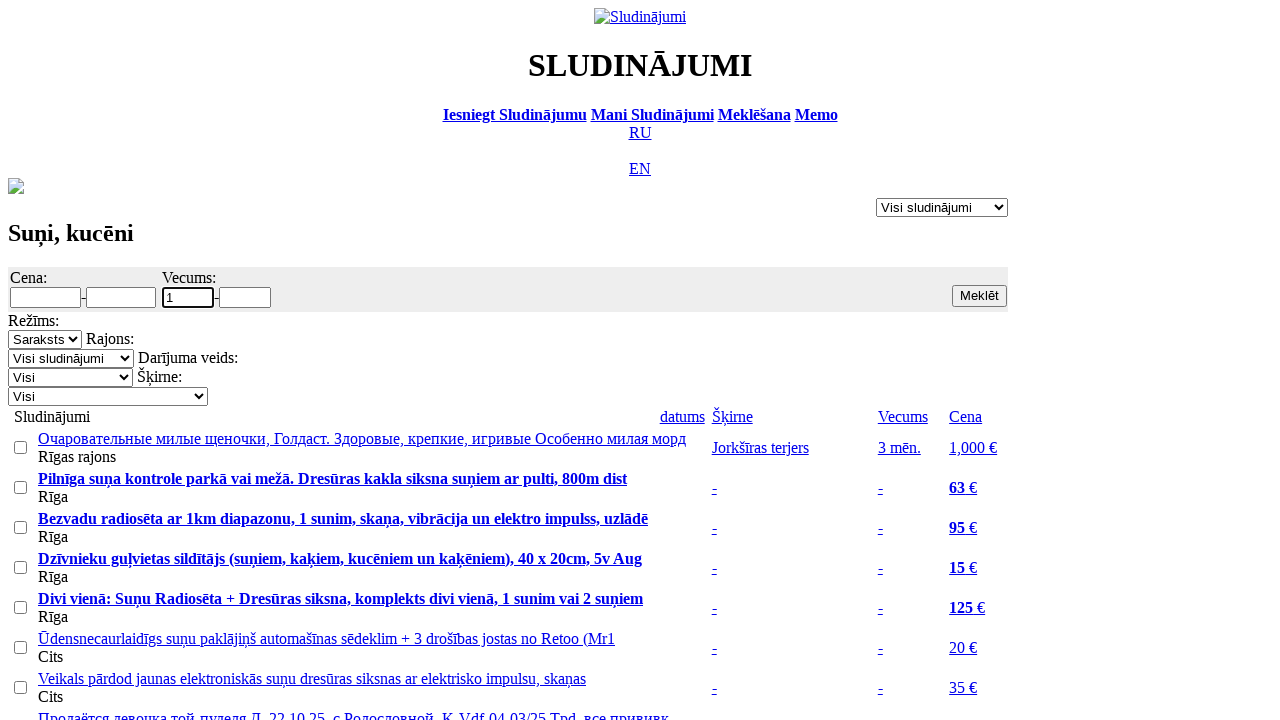

Filled maximum age field with '1' on #f_o_1276_max
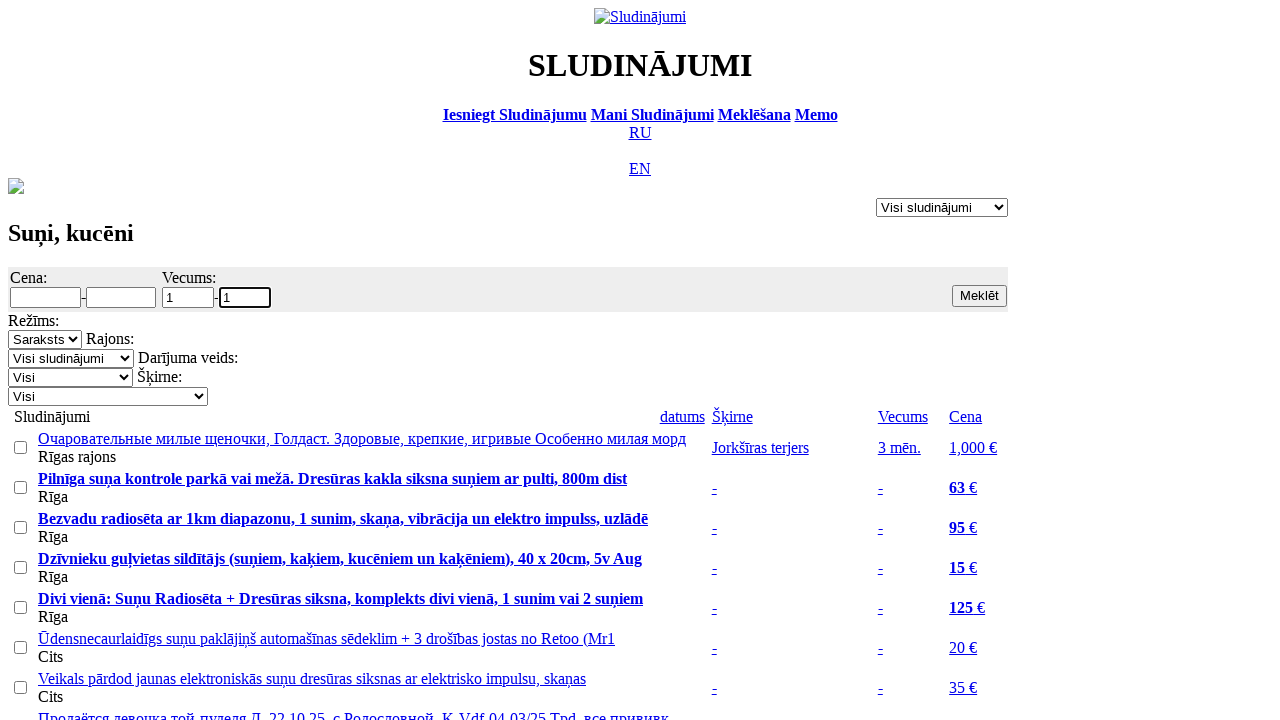

Clicked search button to search for dogs with age filter criteria at (980, 296) on .s12
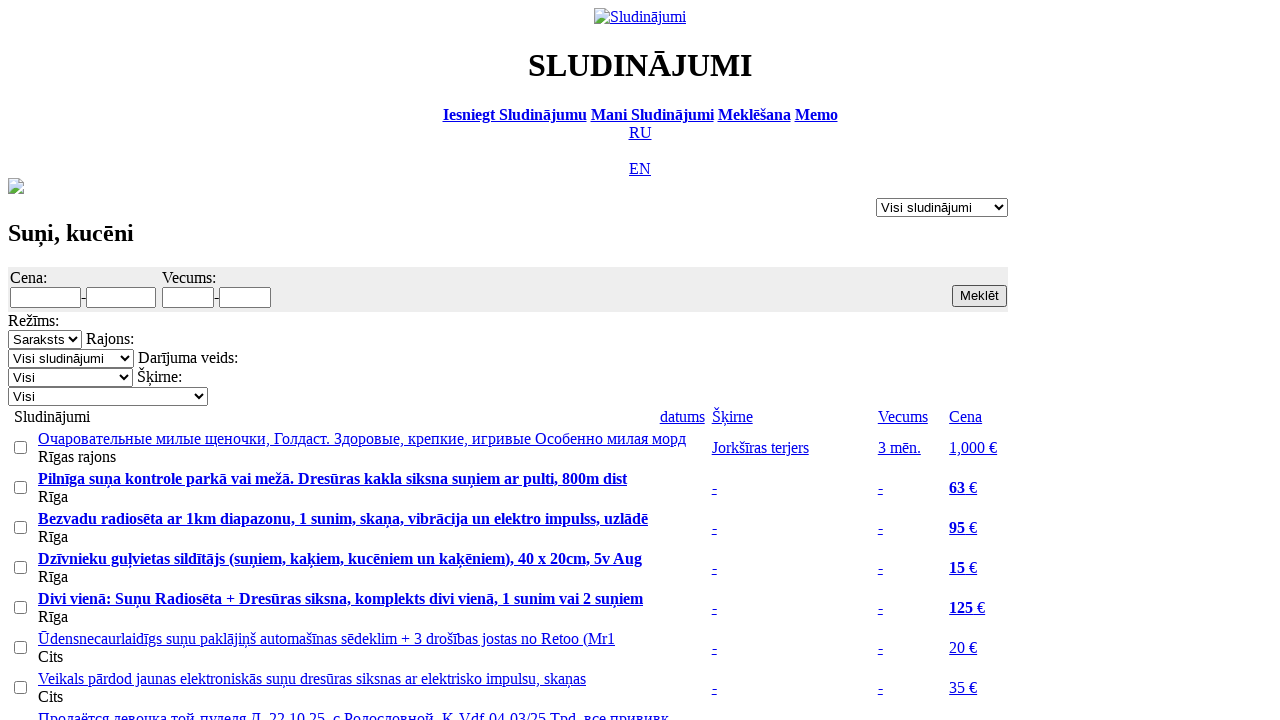

Waited for search results to load
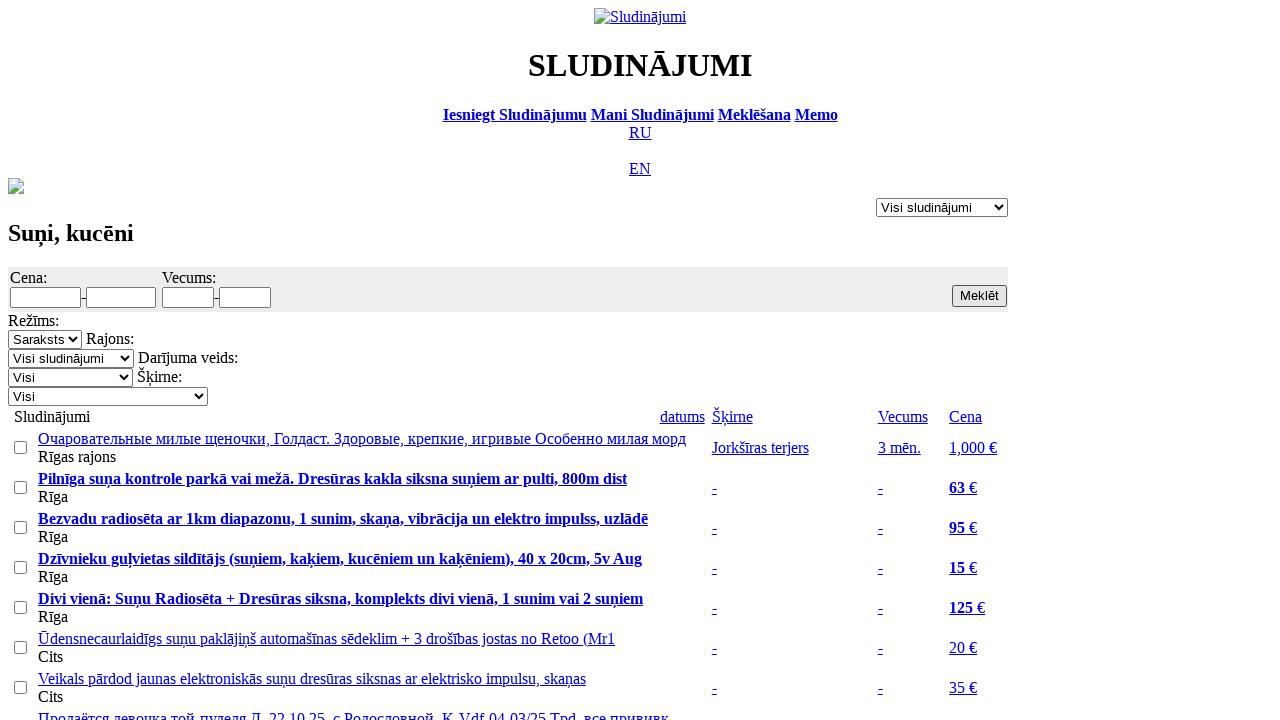

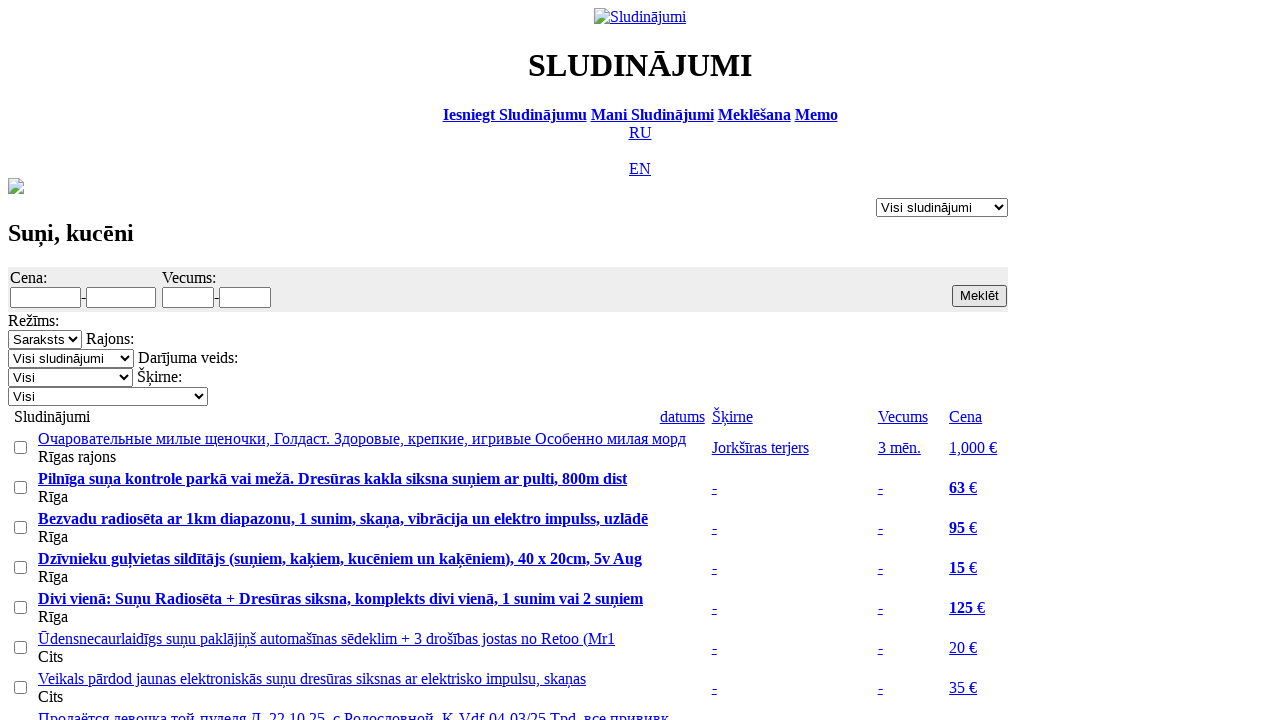